Tests a contact form submission by filling in mandatory fields (gender, first name, last name, message) and submitting the form, then verifying a success popup message appears.

Starting URL: https://testqa.purse.tech/fake-contact

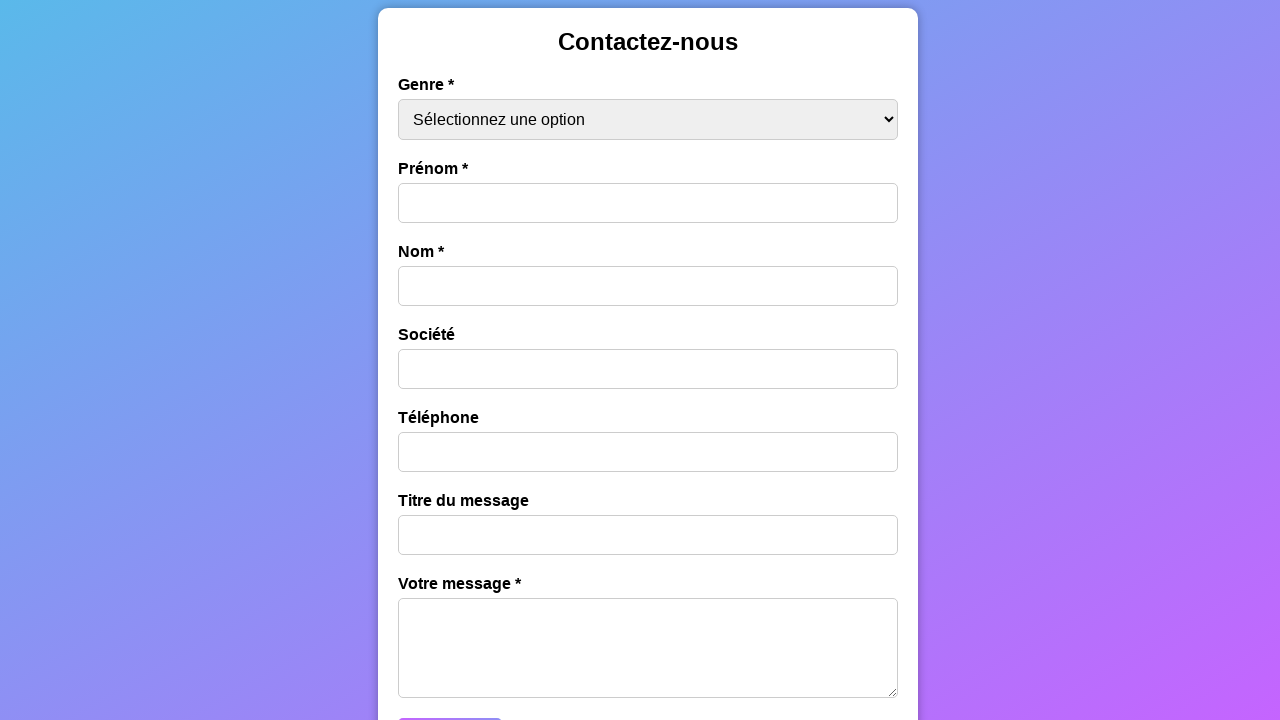

Selected 'male' from gender dropdown on #gender
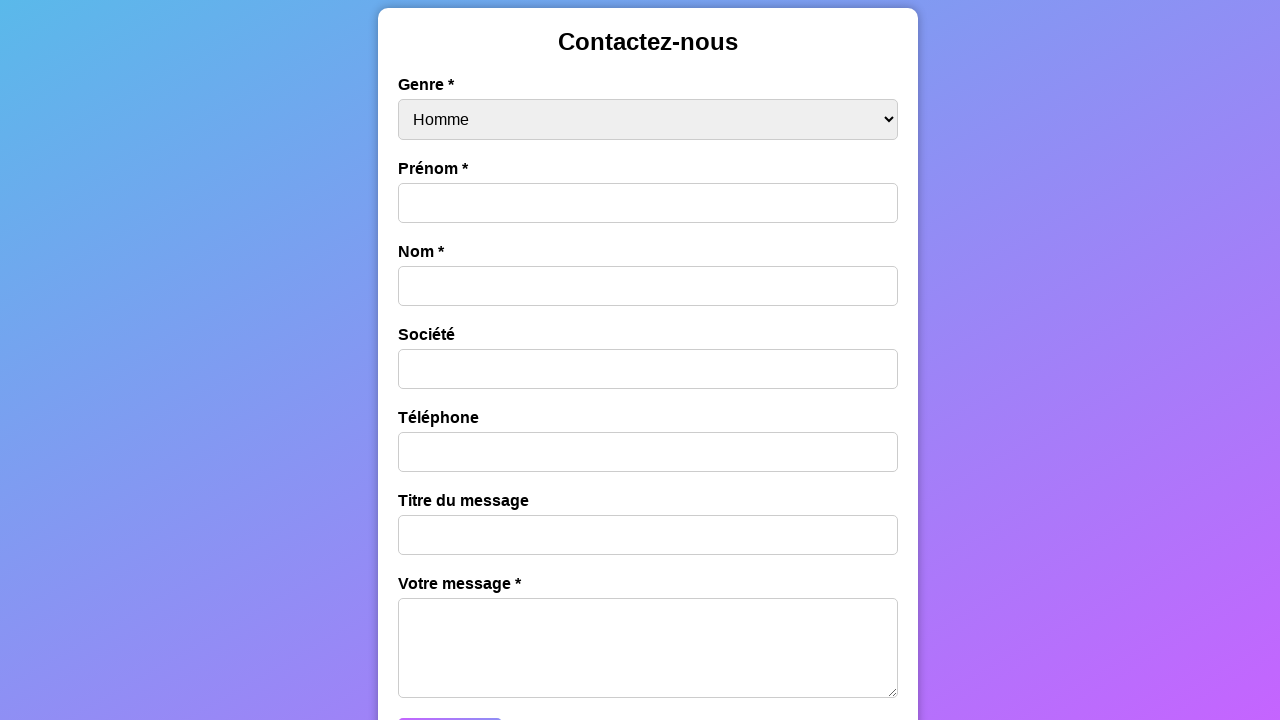

Waited for first name input field to appear
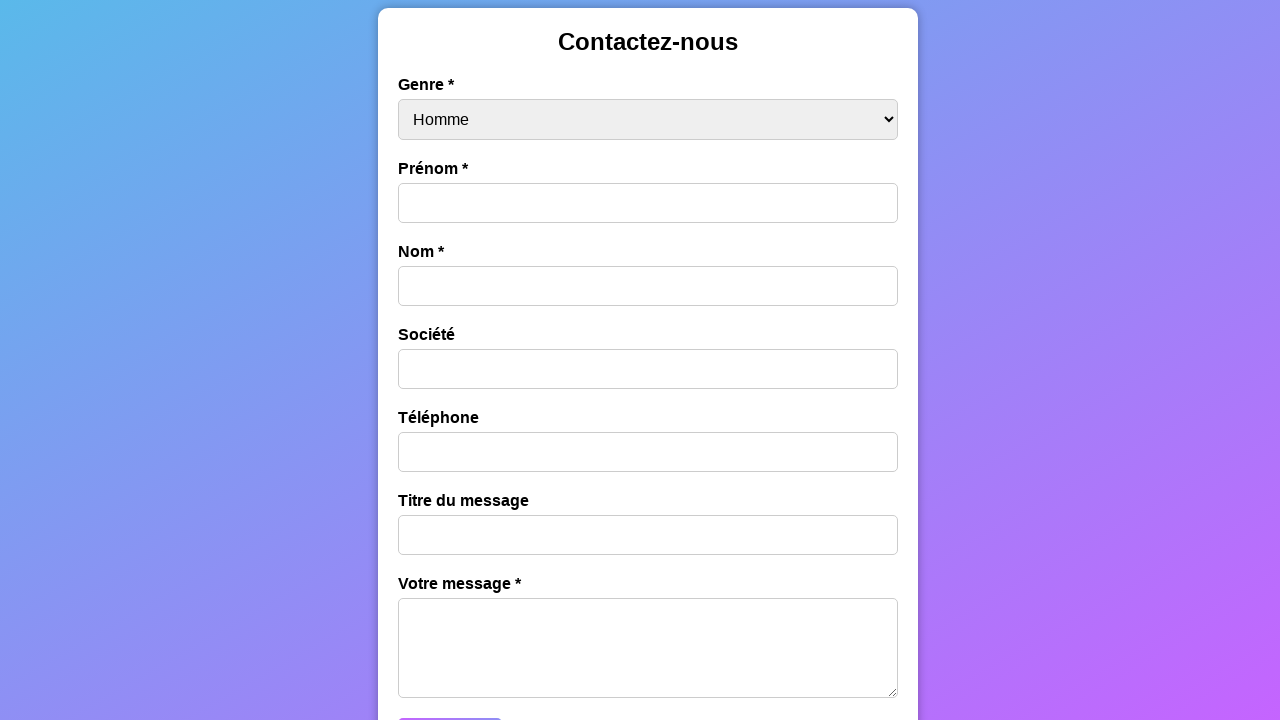

Filled first name field with 'Marcus' on input[name='first-name']
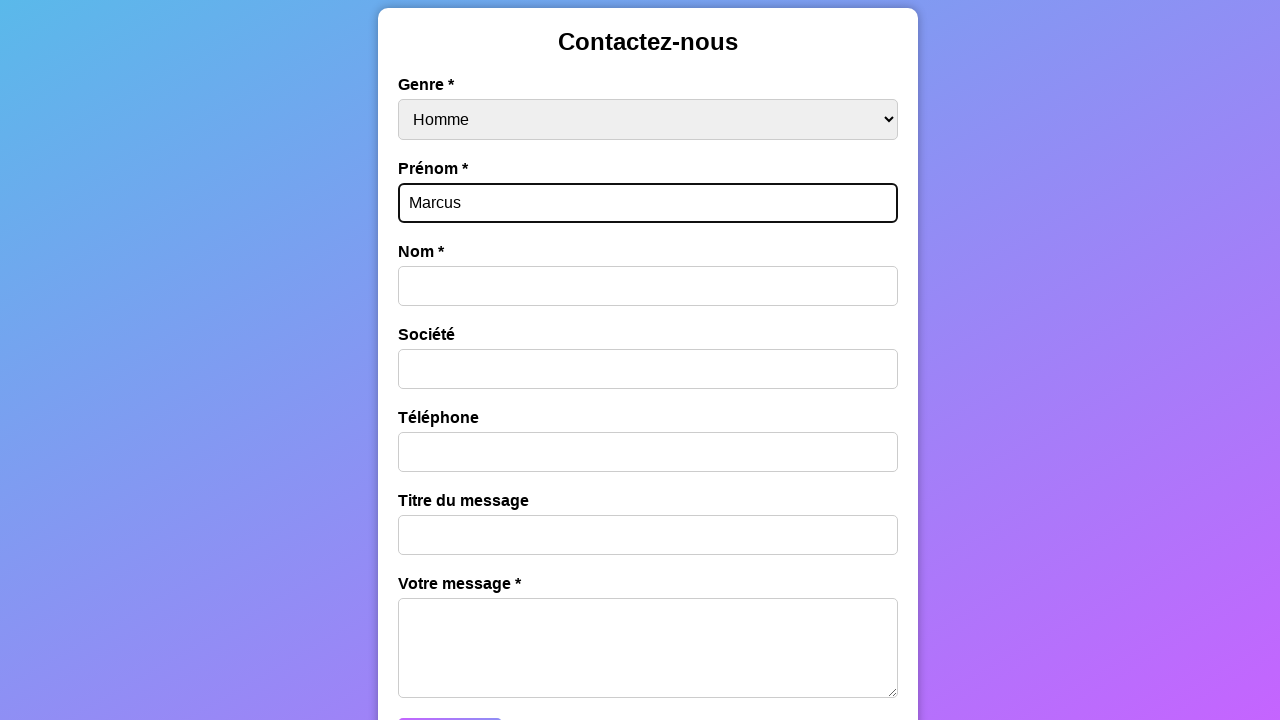

Waited for last name input field to appear
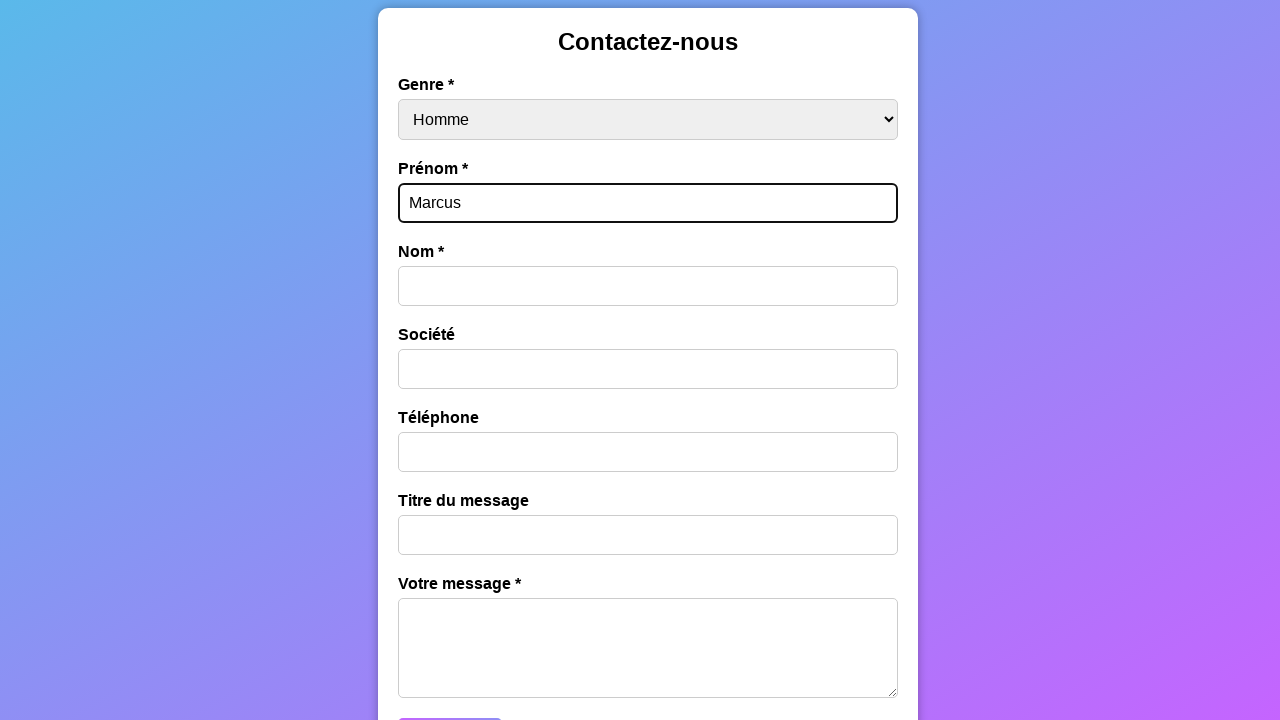

Filled last name field with 'Thompson' on input[name='last-name']
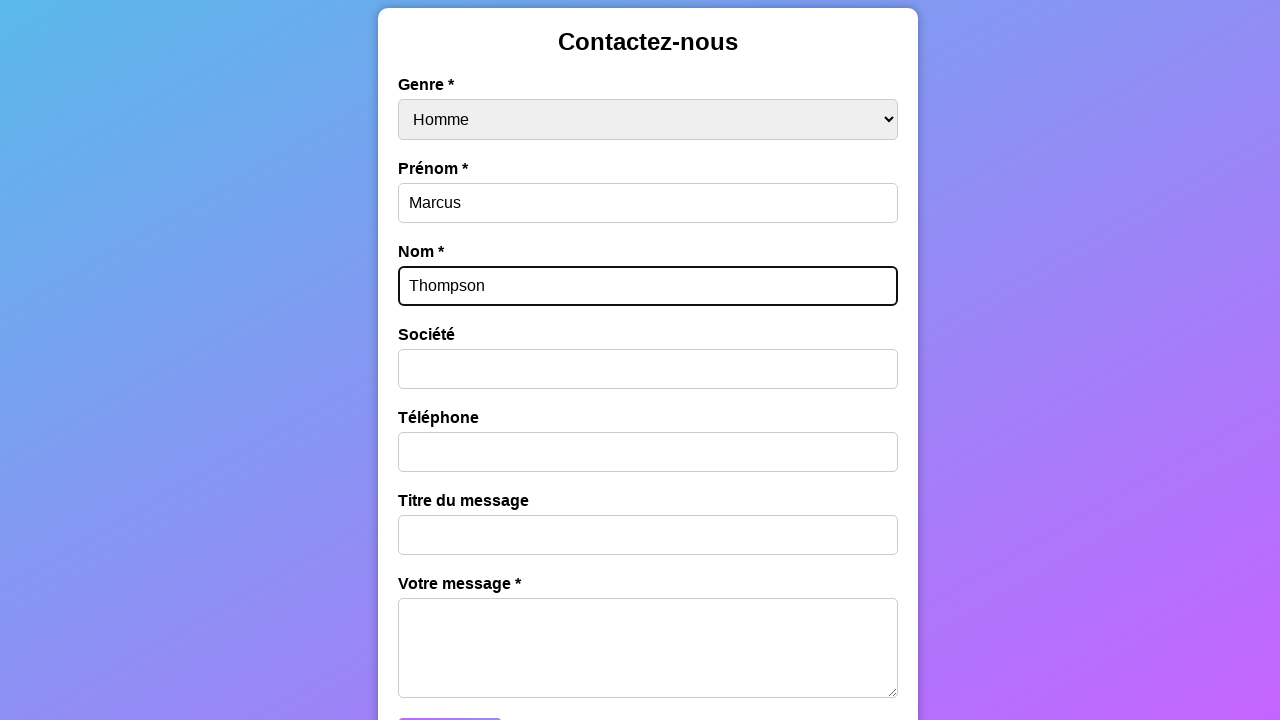

Filled message field with 'Lorem Ipsum valoris' on #message
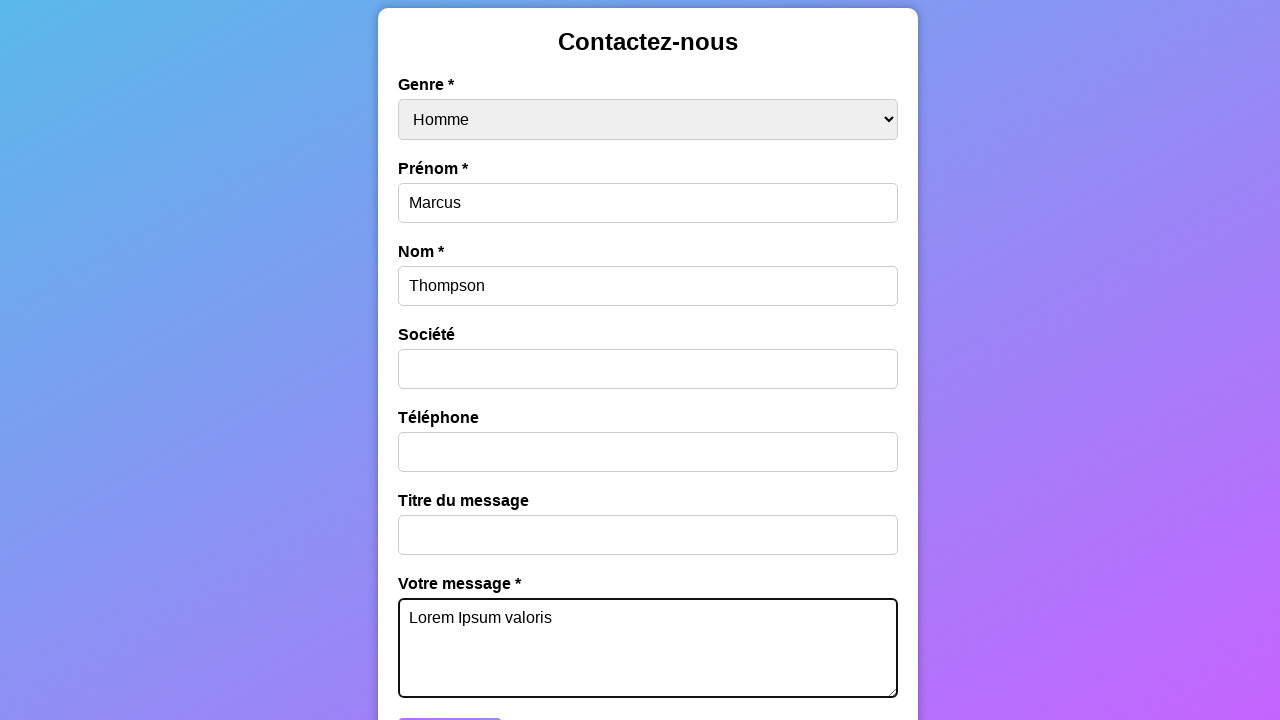

Clicked submit button to submit the form at (450, 701) on #submit-button
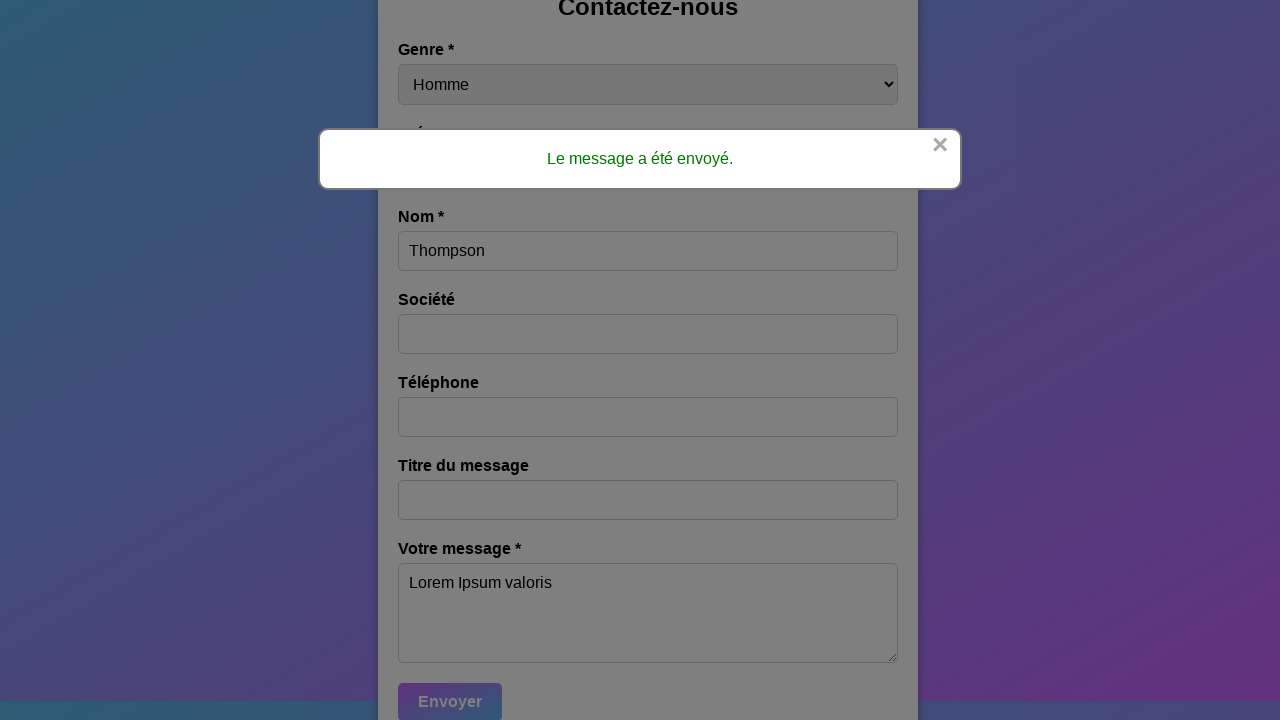

Success popup message appeared - form submission verified
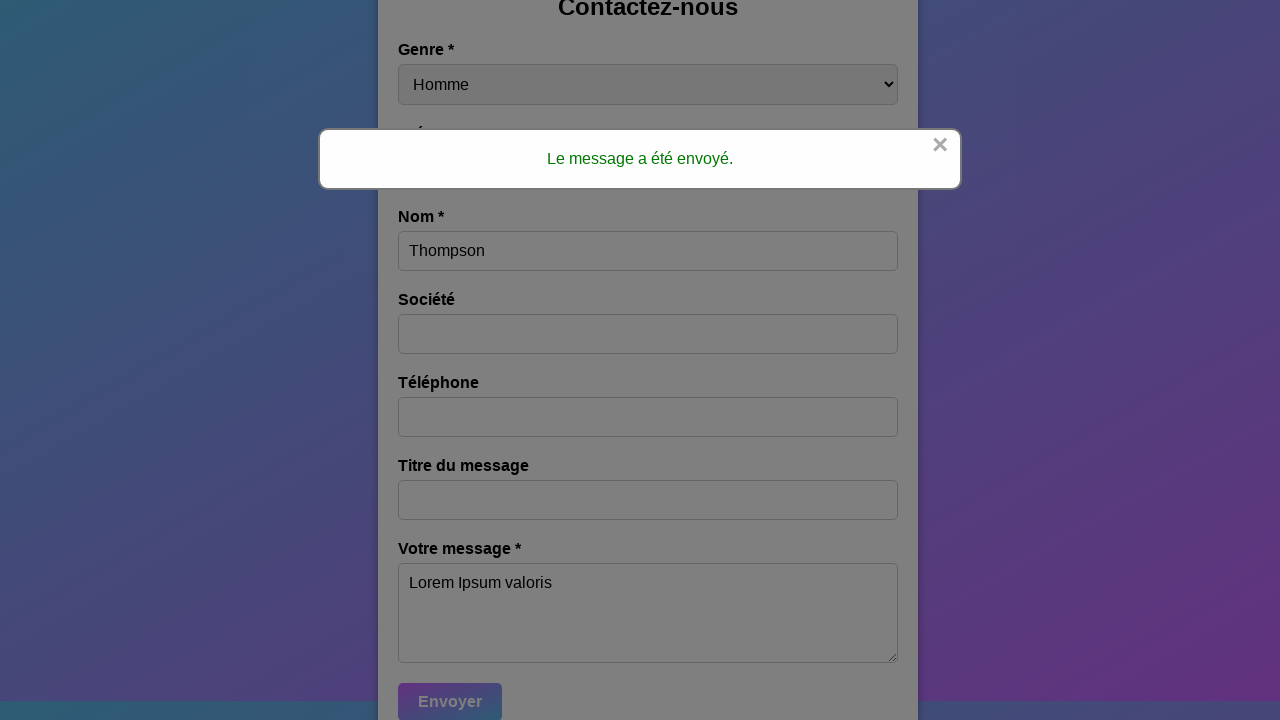

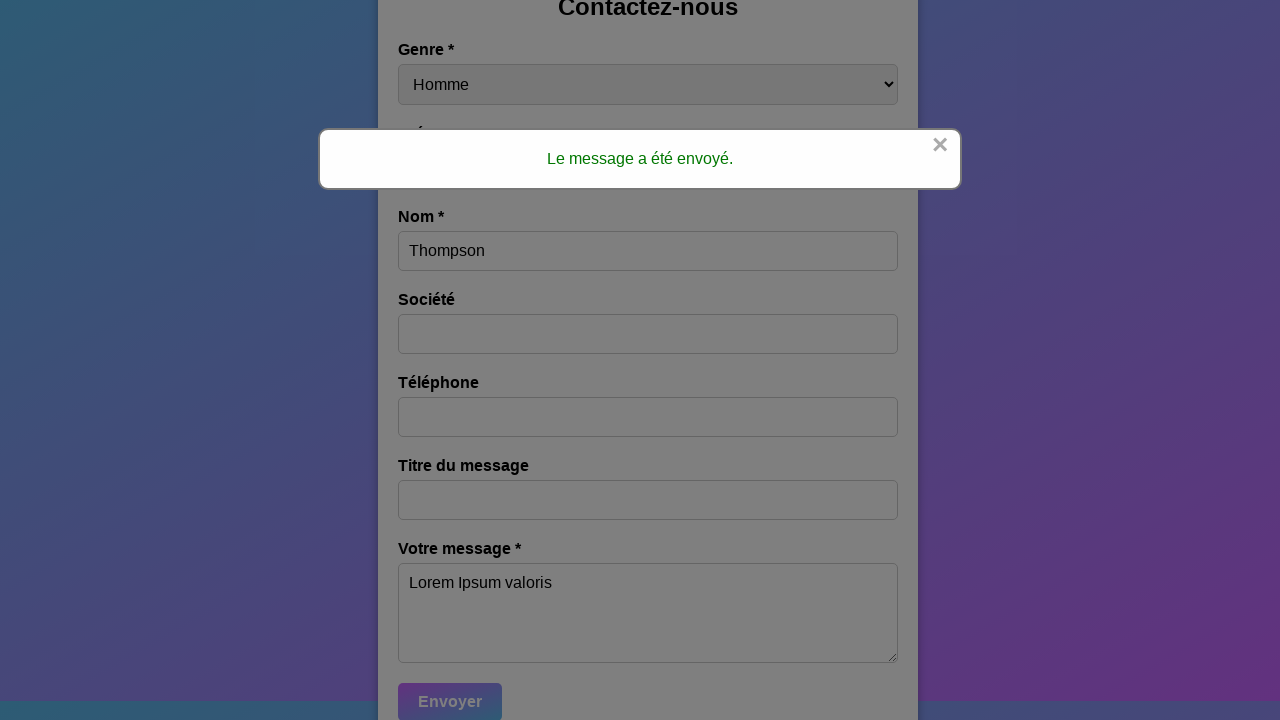